Tests handling of JavaScript alerts (simple alert, confirm dialog, and prompt dialog) by clicking Show buttons and responding to each dialog type appropriately - dismissing simple alerts, accepting confirm dialogs, and entering text in prompt dialogs.

Starting URL: https://leafground.com/alert.xhtml

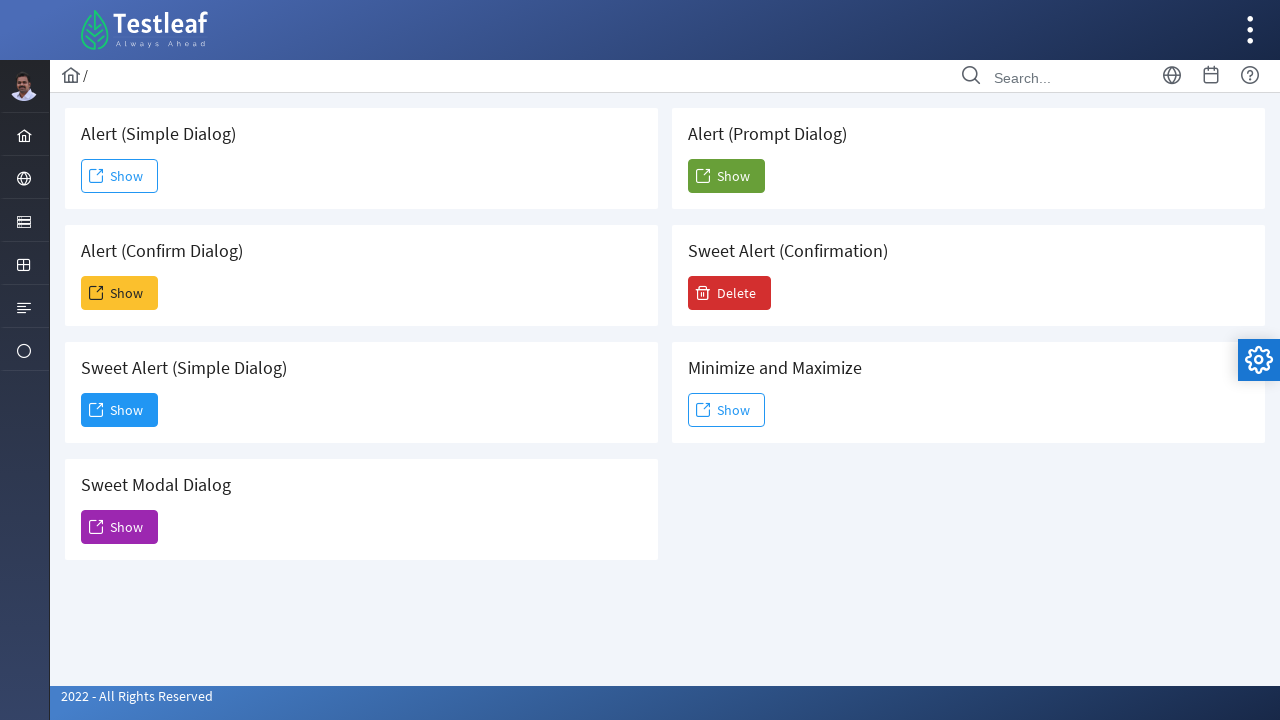

Set up dialog handler for all alert types (simple alert, confirm, prompt)
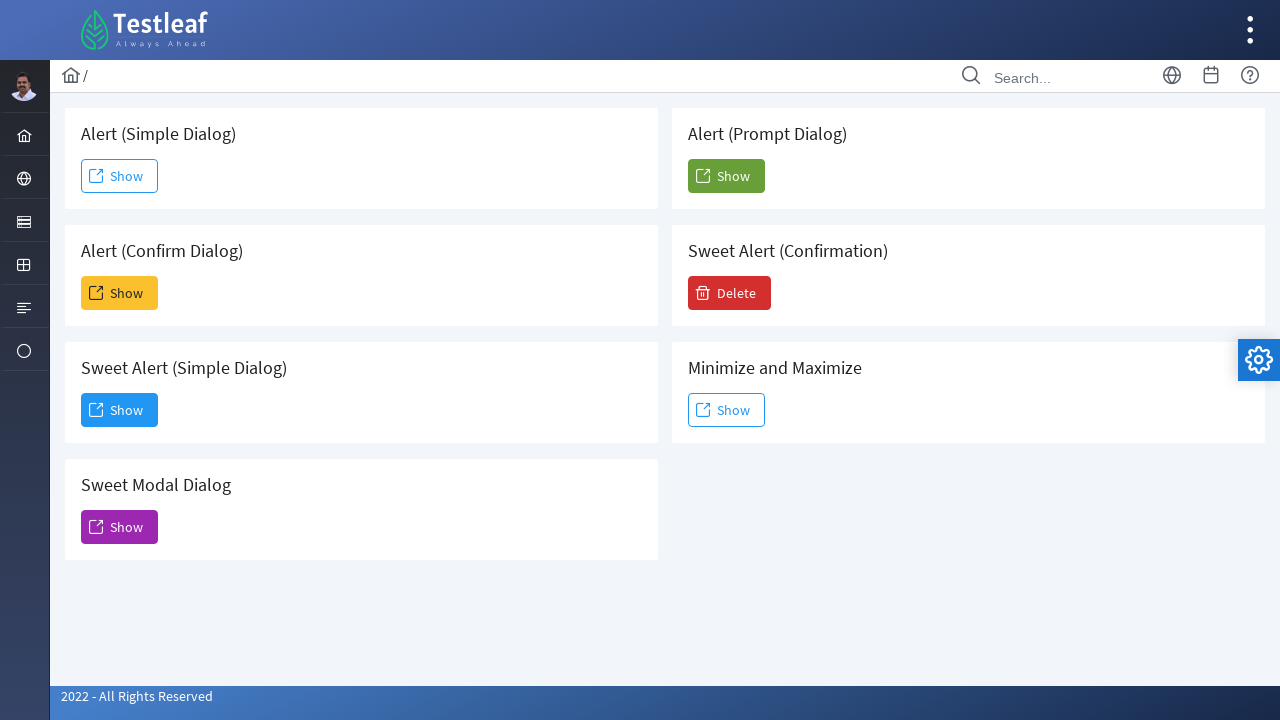

Clicked Show button to trigger simple alert at (120, 176) on text=Show >> nth=0
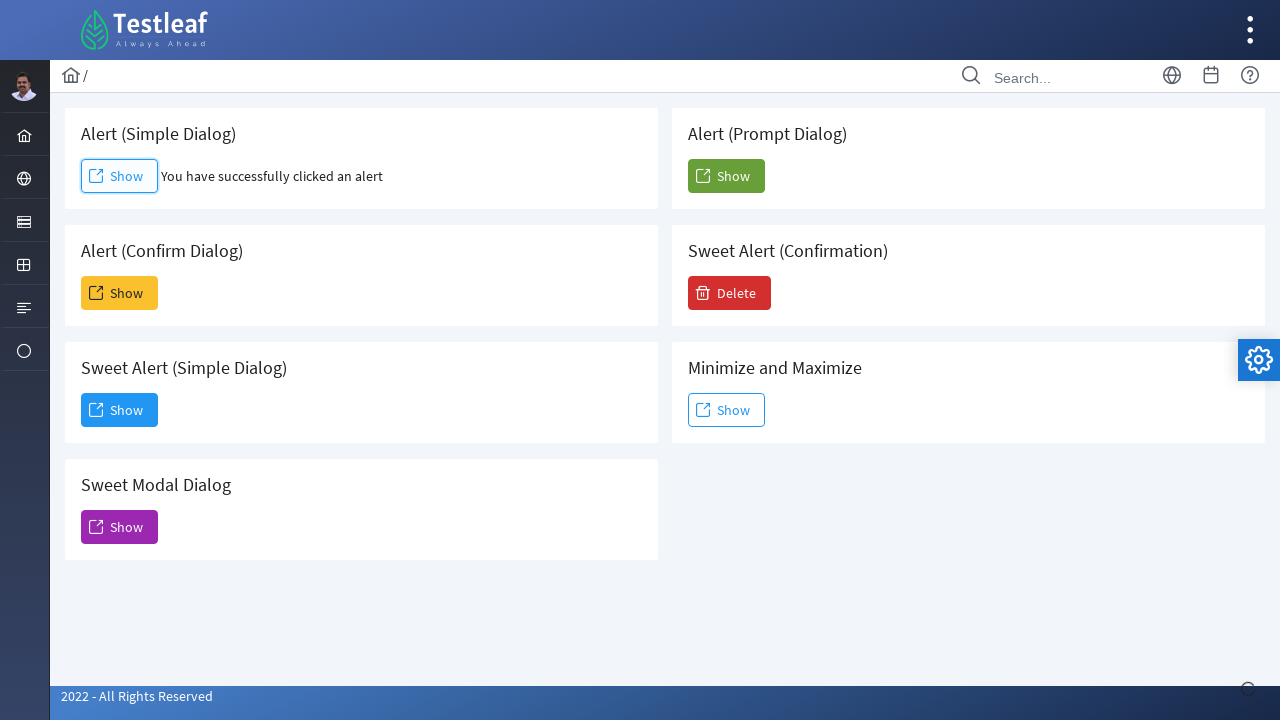

Waited 3 seconds for simple alert to be handled
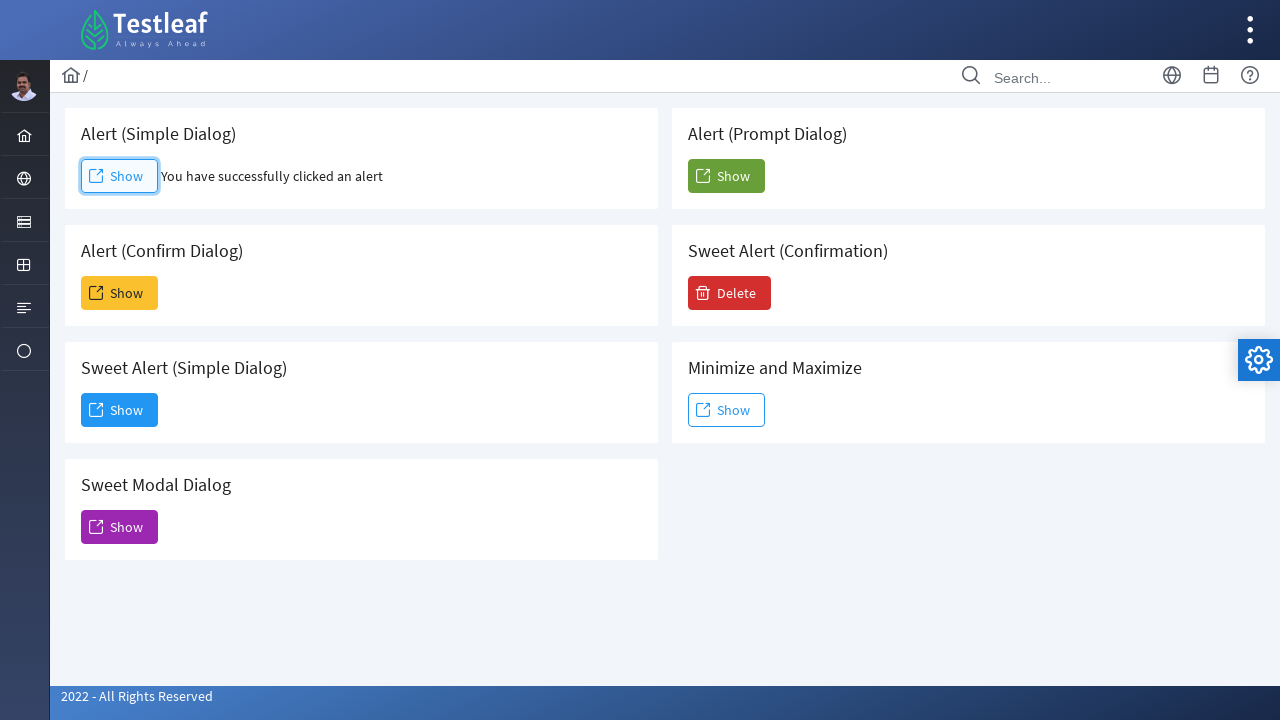

Clicked Show button to trigger confirm dialog at (120, 293) on .card >> internal:has-text="Confirm Dialog"i >> xpath=//span[text()='Show']
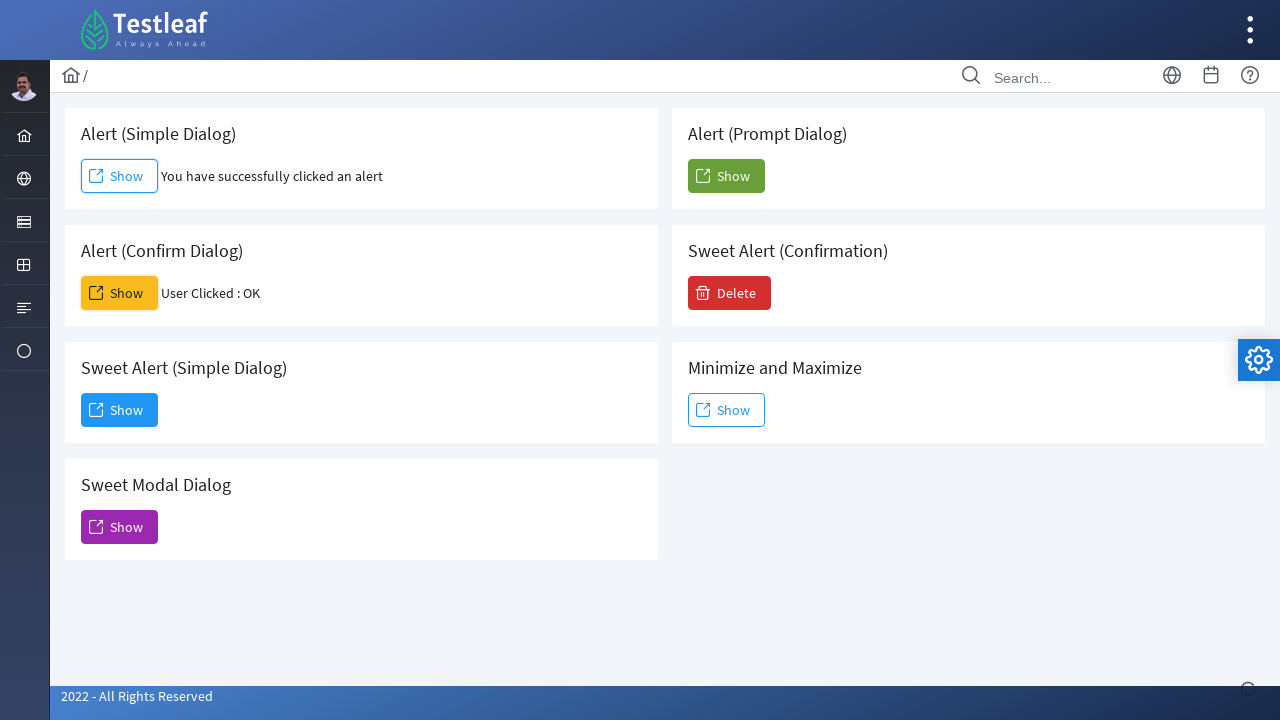

Waited 3 seconds for confirm dialog to be handled
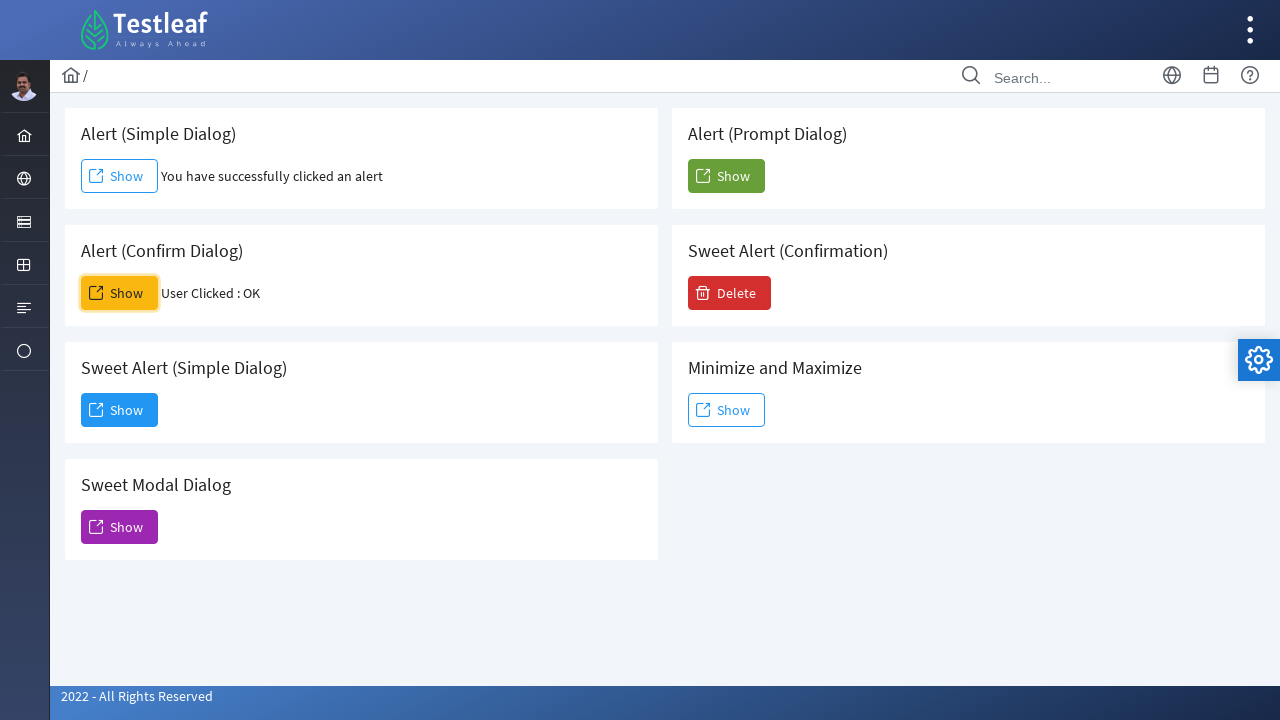

Clicked Show button to trigger prompt dialog at (726, 176) on .card >> internal:has-text="Prompt Dialog"i >> xpath=//span[text()='Show']
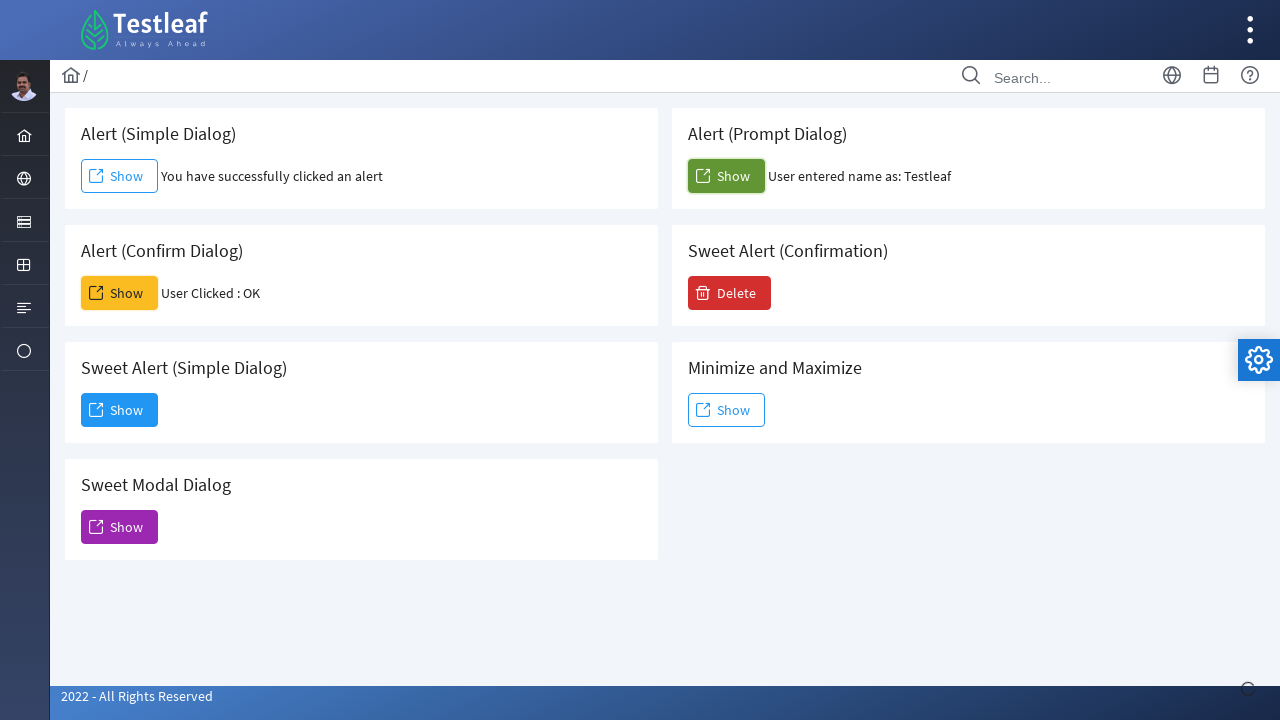

Waited 3 seconds for prompt dialog to be handled with text 'Testleaf'
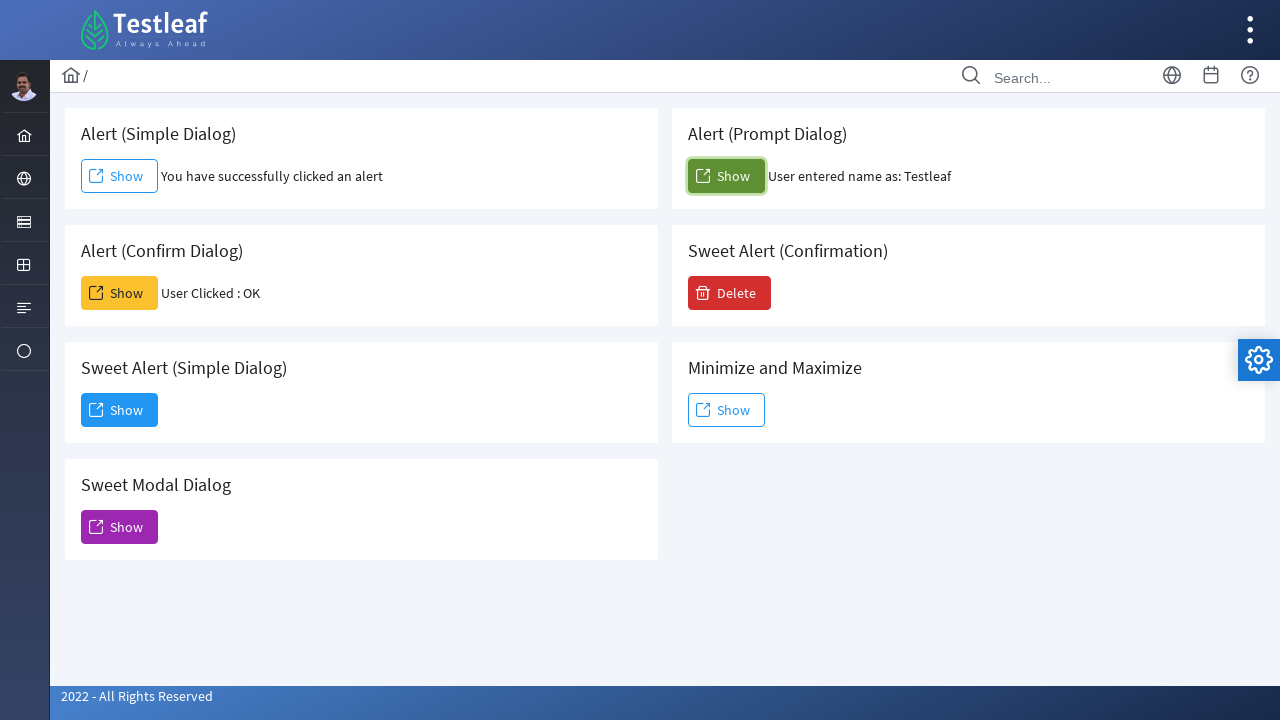

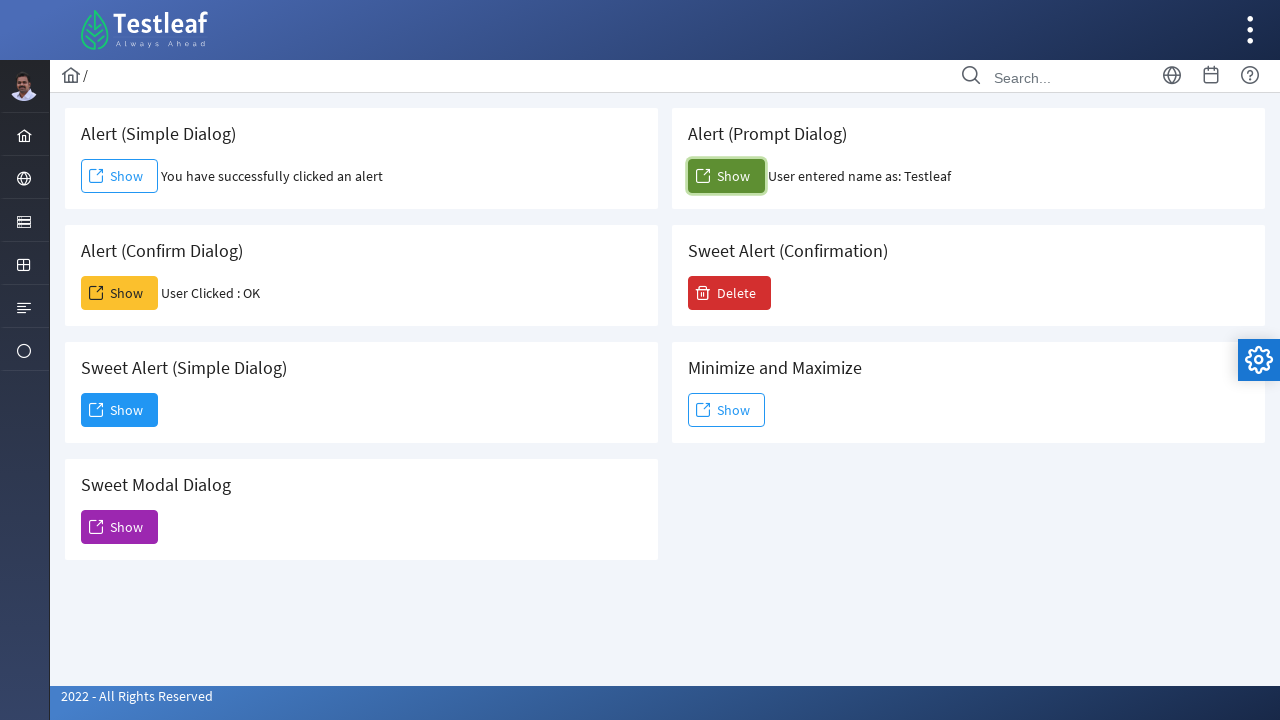